Tests entering a number into an input field and verifying the value is correctly displayed

Starting URL: https://the-internet.herokuapp.com/inputs

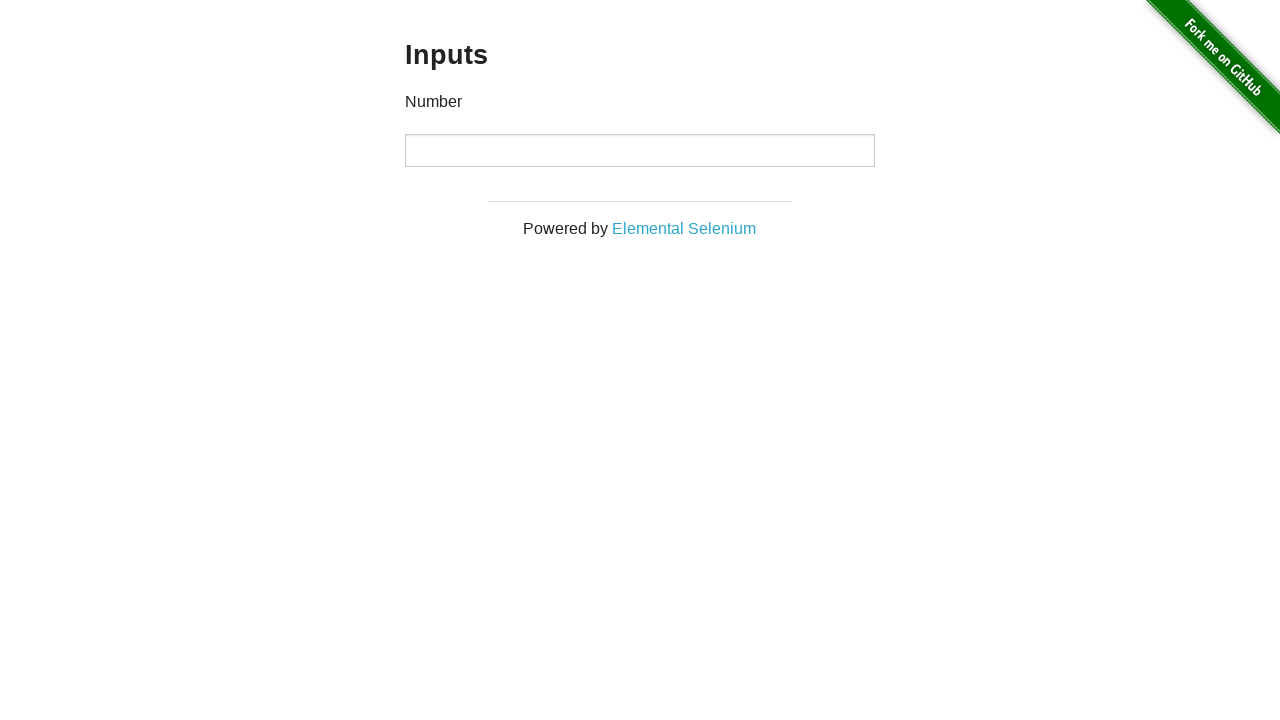

Entered number 9 into the input field on input[type='number']
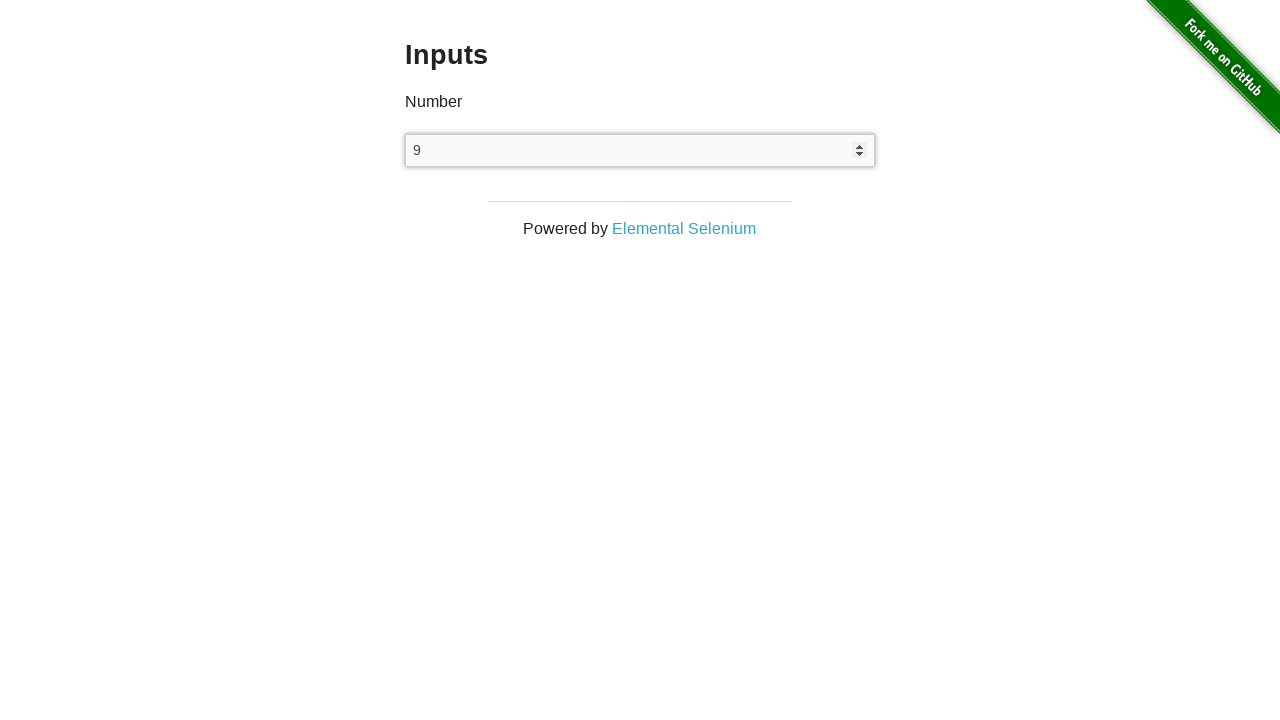

Verified the number input field is present
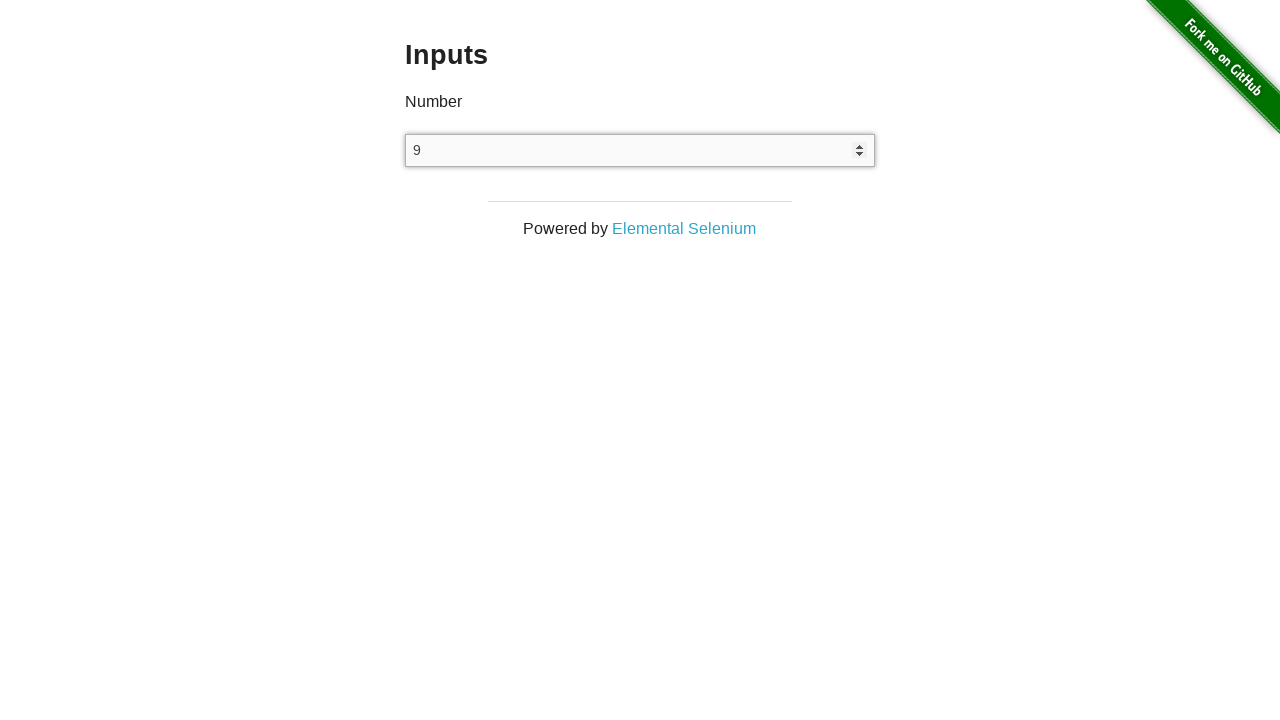

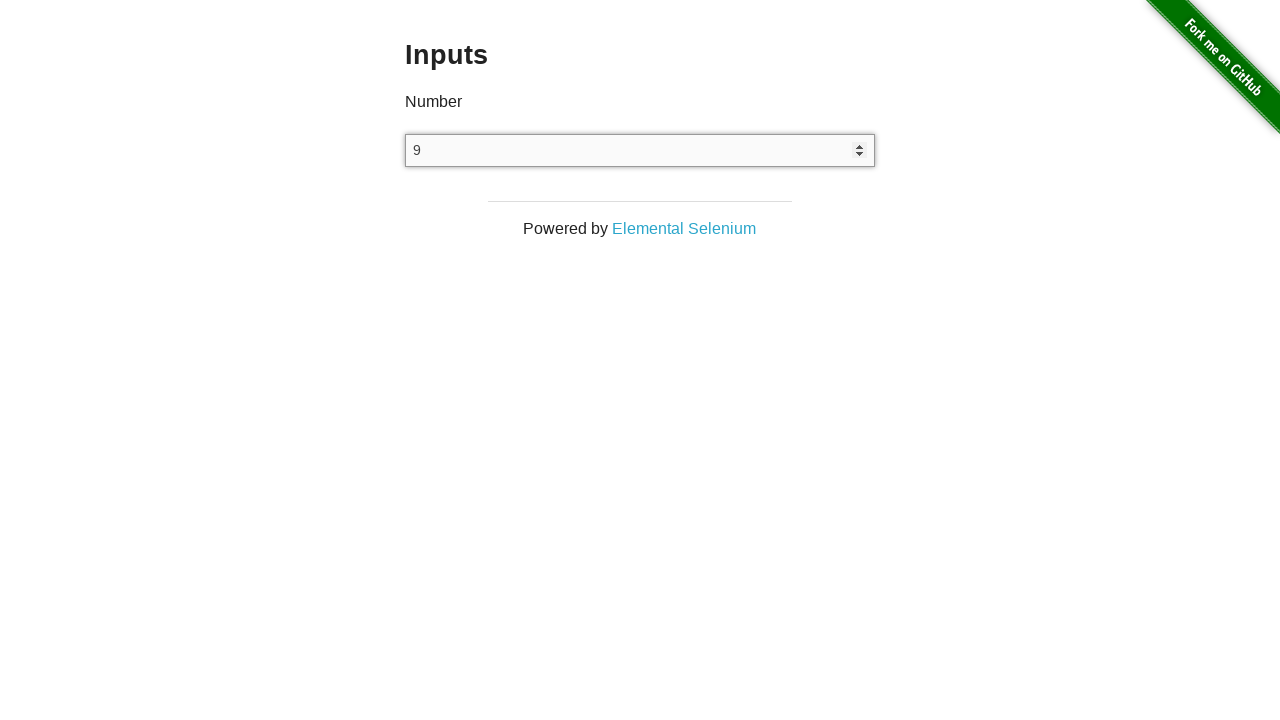